Tests a simple form by filling in personal information fields (first name, last name, city, country) and submitting the form

Starting URL: http://suninjuly.github.io/simple_form_find_task.html

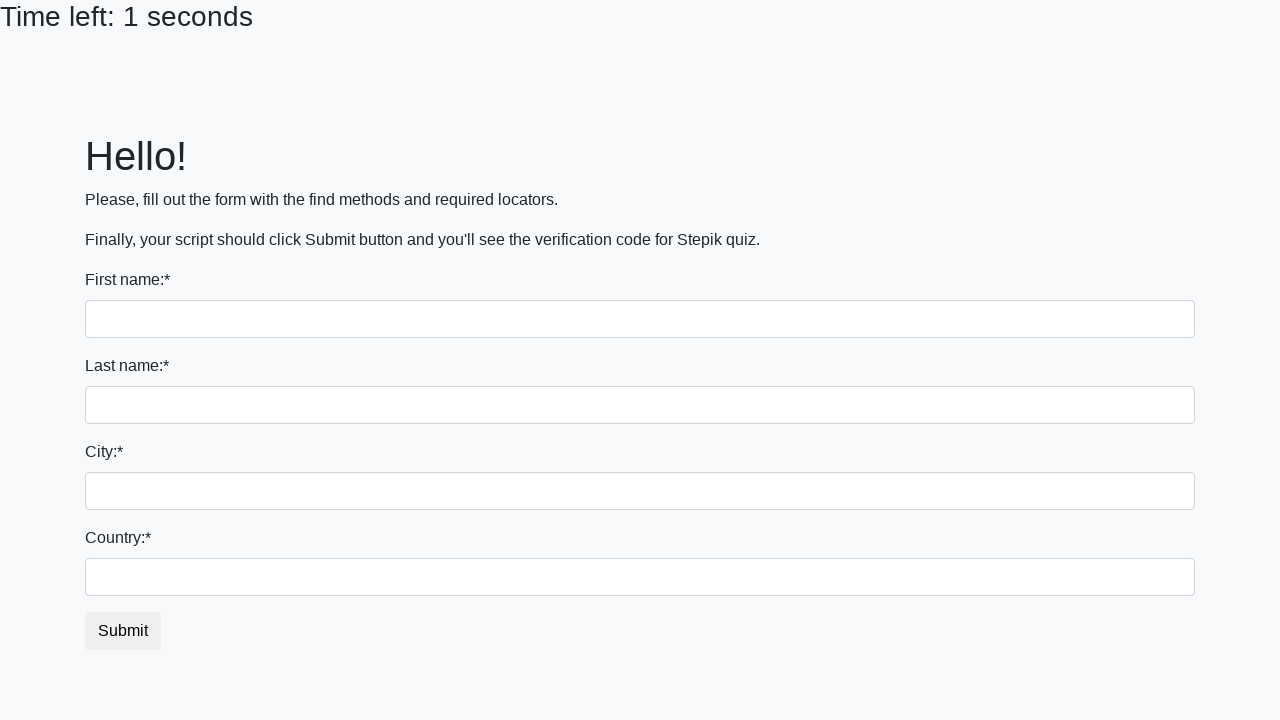

Filled first name field with 'Ivan' on div:nth-child(1) > input
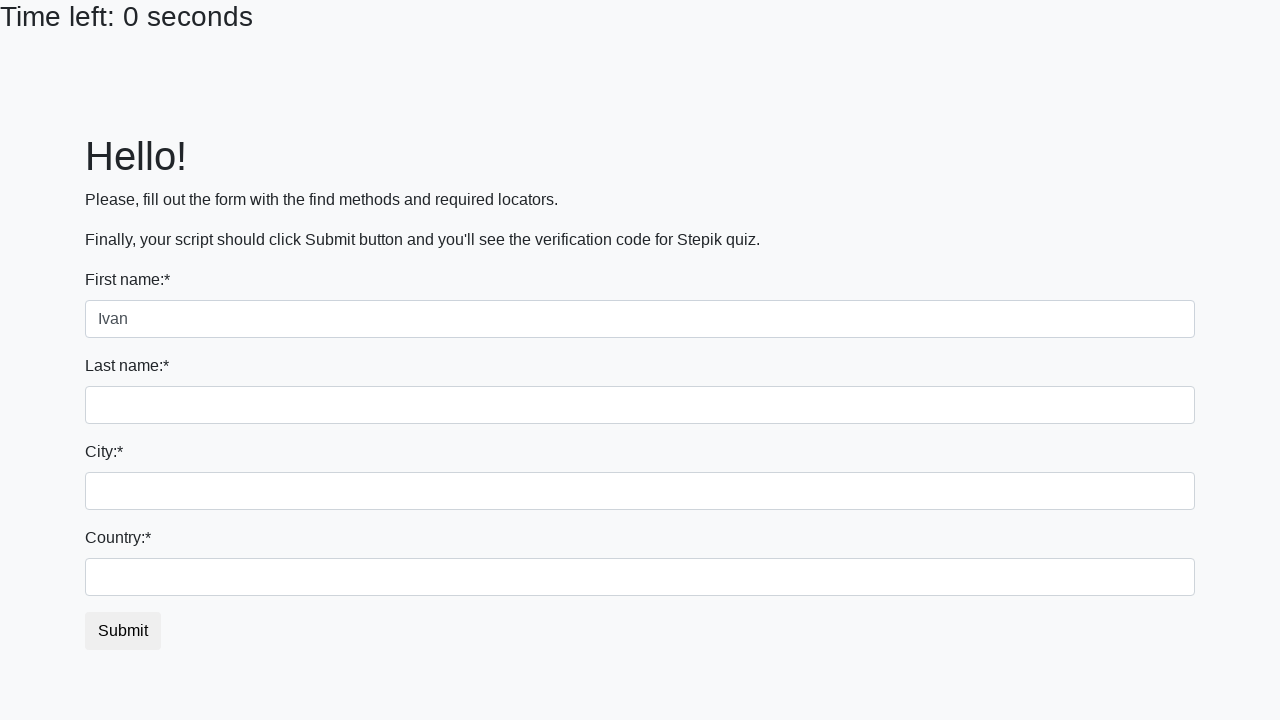

Filled last name field with 'Petrov' on div:nth-child(2) > input
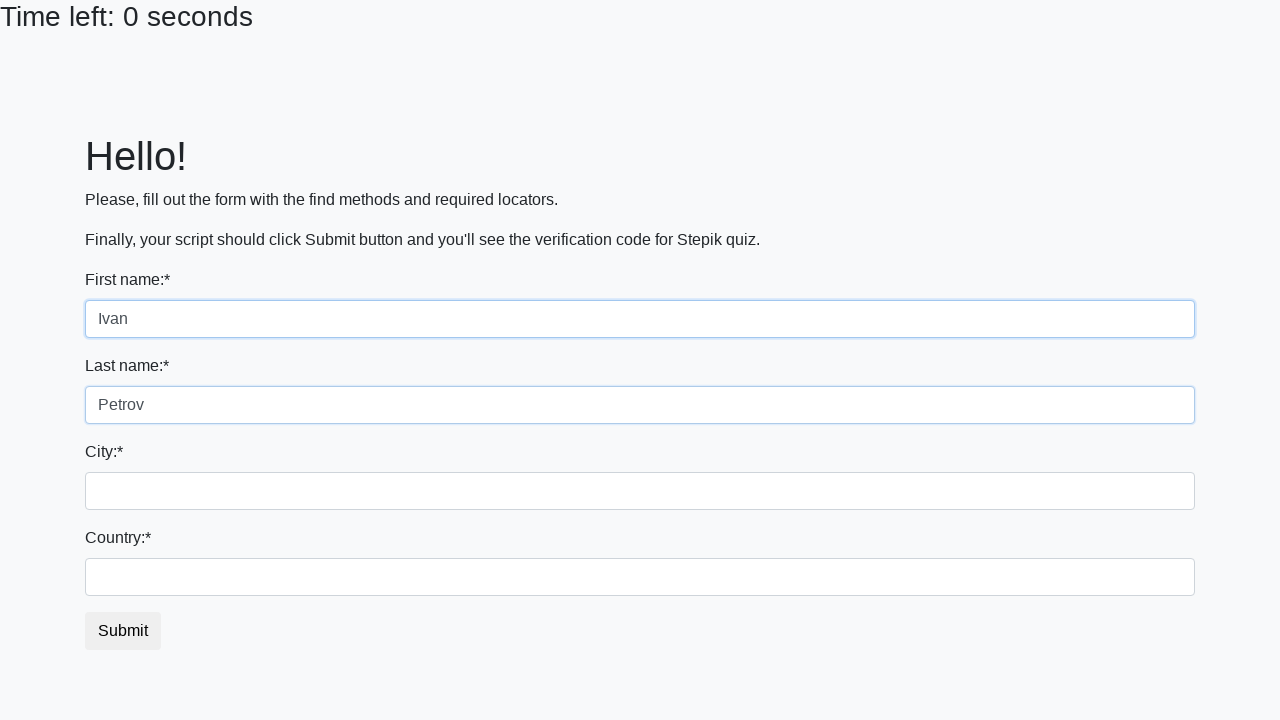

Filled city field with 'Smolensk' on div:nth-child(3) > input
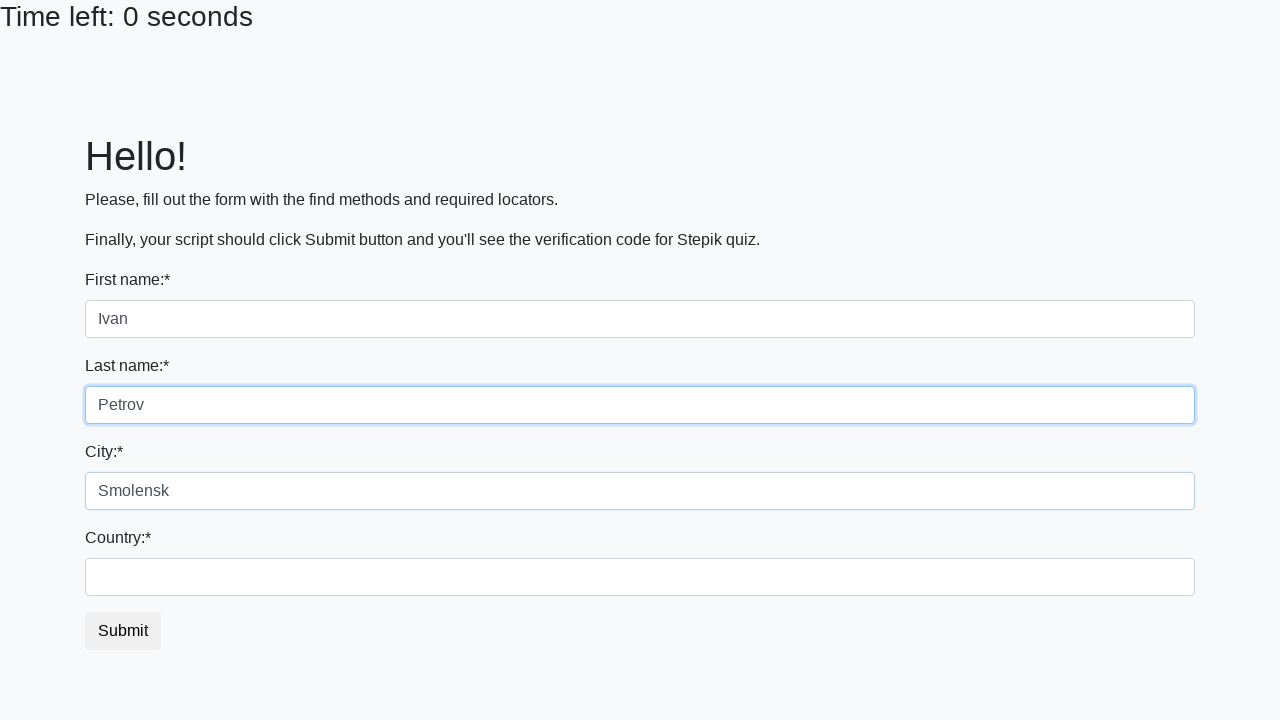

Filled country field with 'Russia' on #country
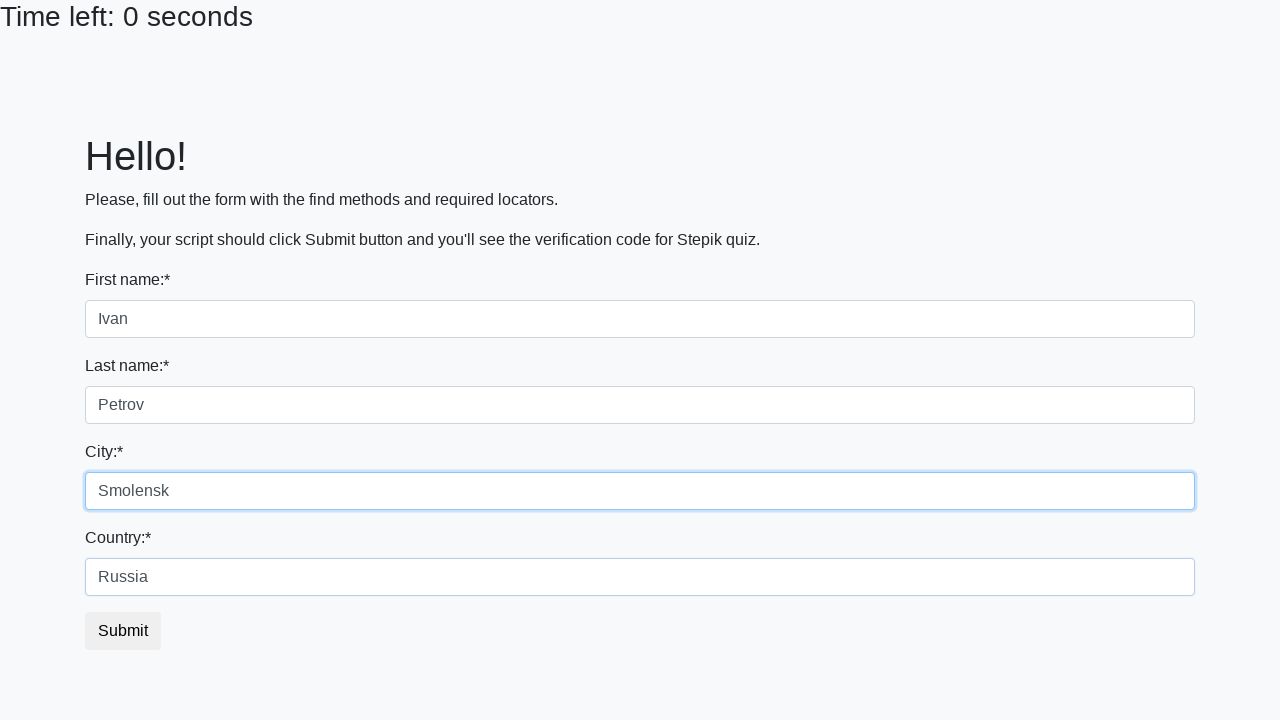

Clicked submit button to submit the form at (123, 631) on button.btn
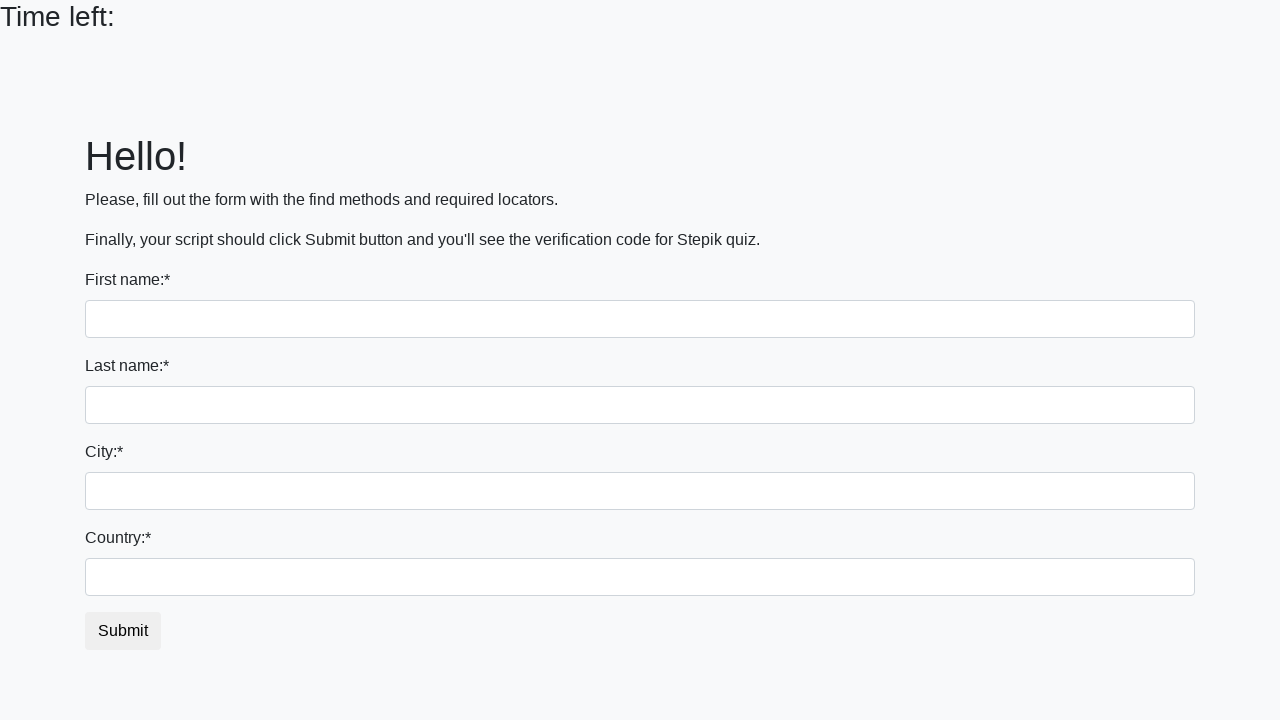

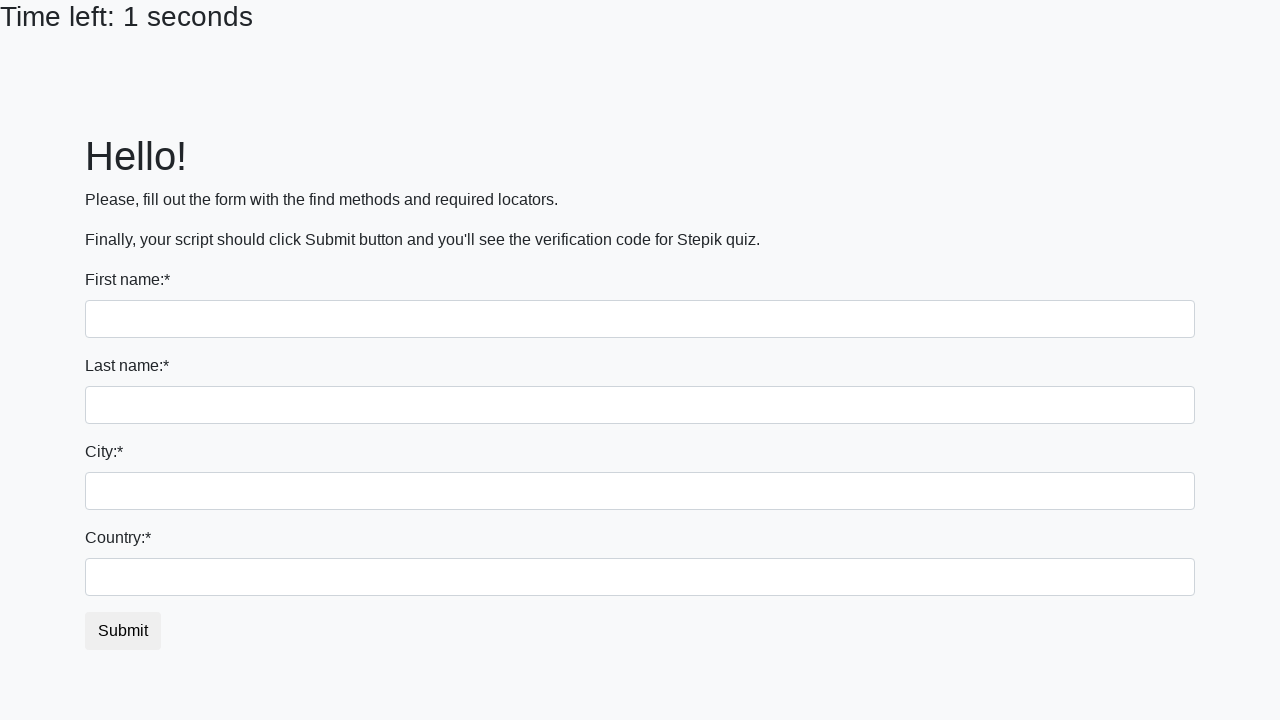